Navigates to the OrangeHRM demo site and verifies the page title contains expected text

Starting URL: https://opensource-demo.orangehrmlive.com/

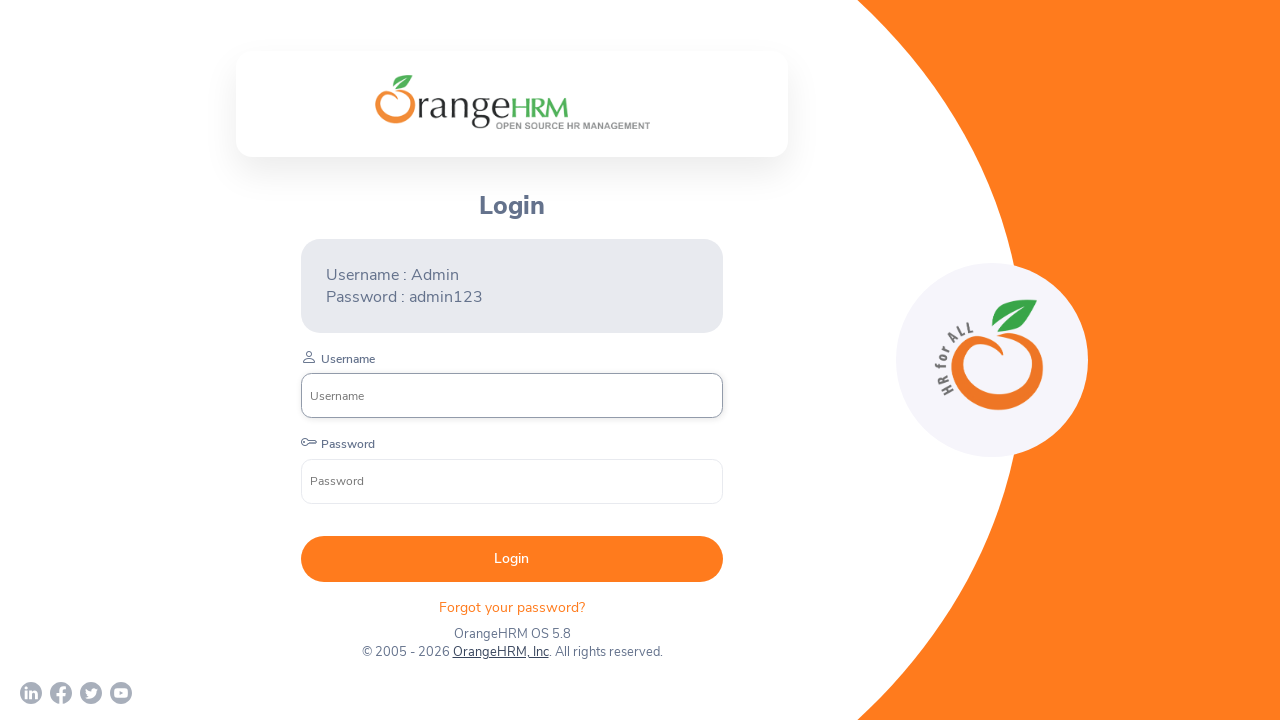

Waited for page to load (domcontentloaded state)
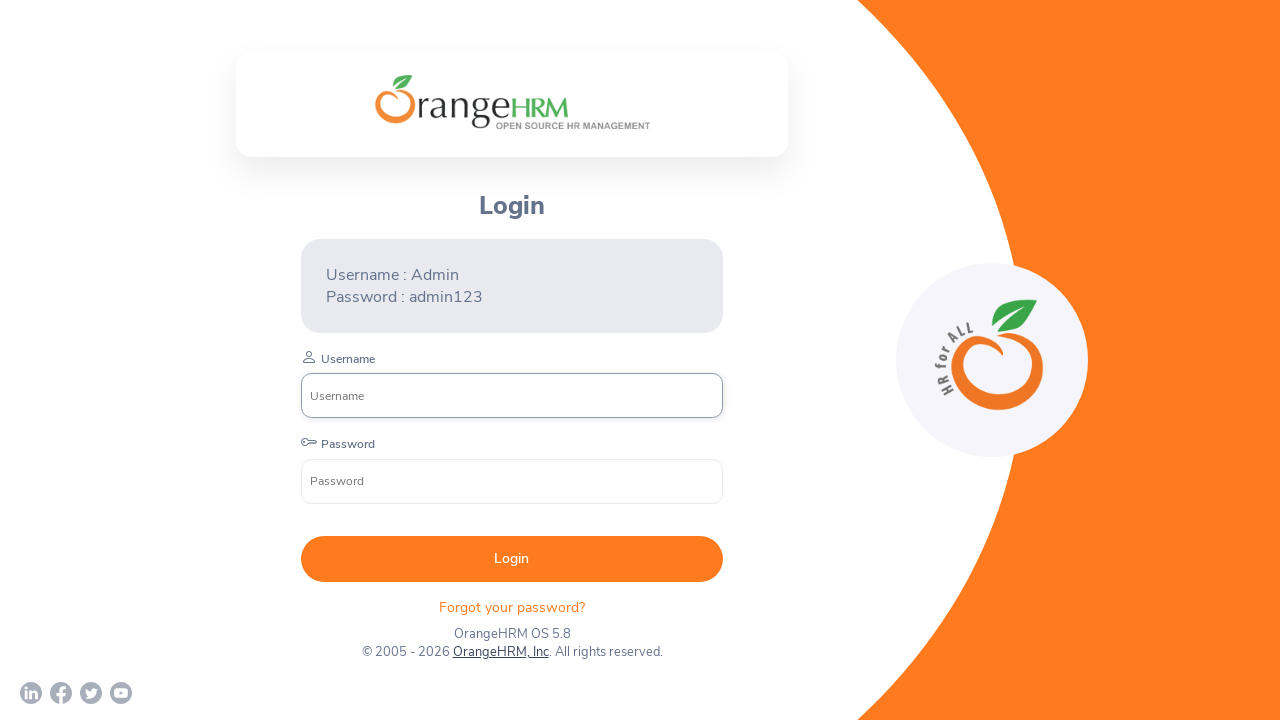

Retrieved page title: OrangeHRM
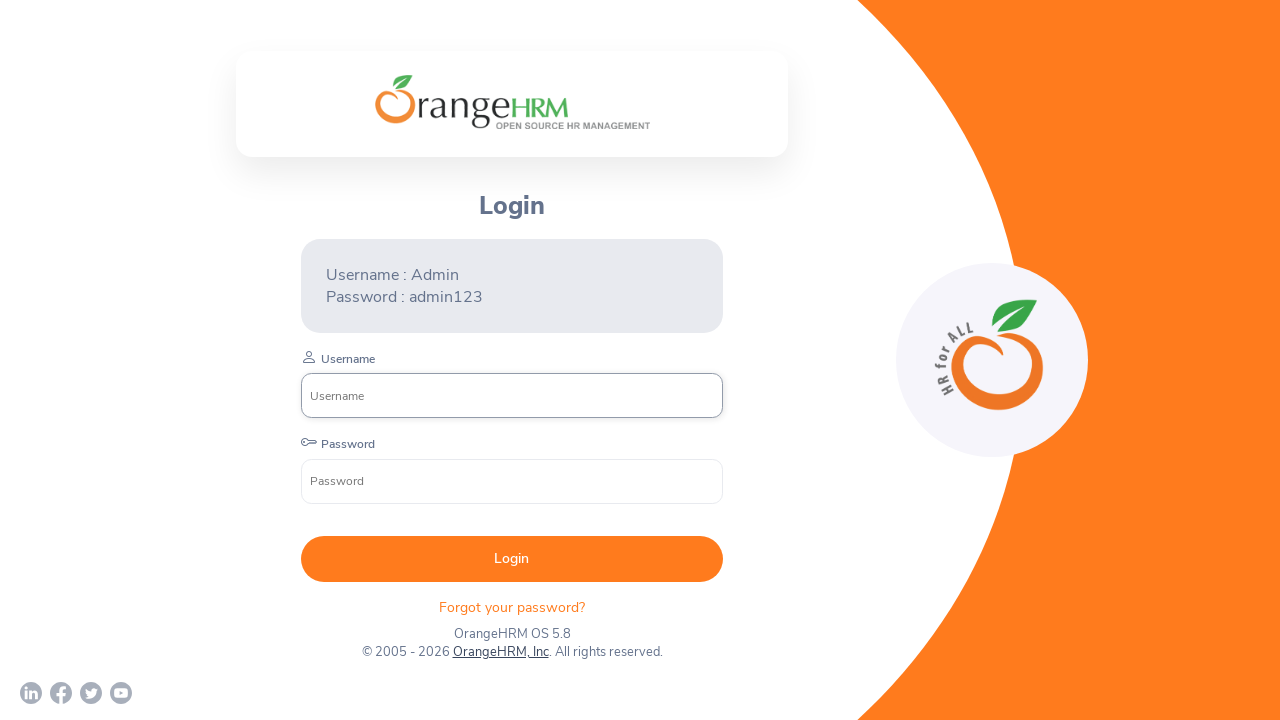

Verified page title contains 'HRM' or 'OrangeHRM'
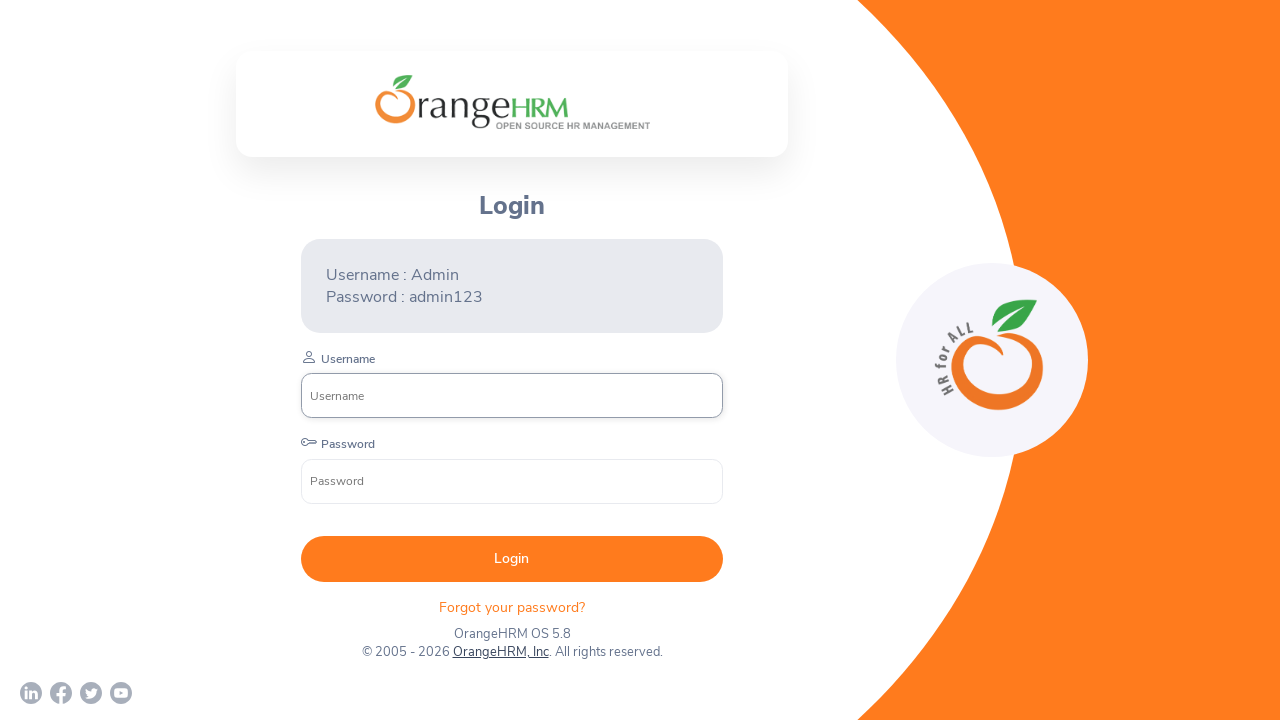

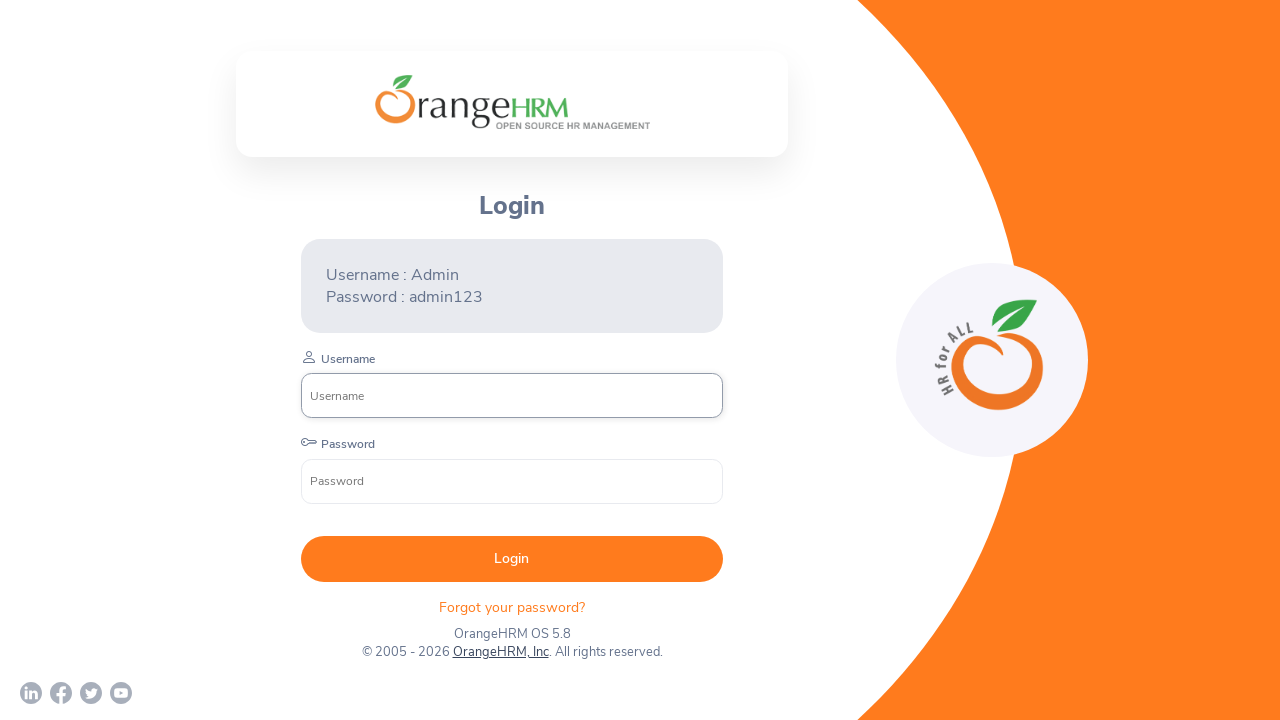